Tests the traveler selection dropdown on EaseMyTrip by incrementing adults, children, and infants counts using loop-based button clicks

Starting URL: https://easemytrip.com

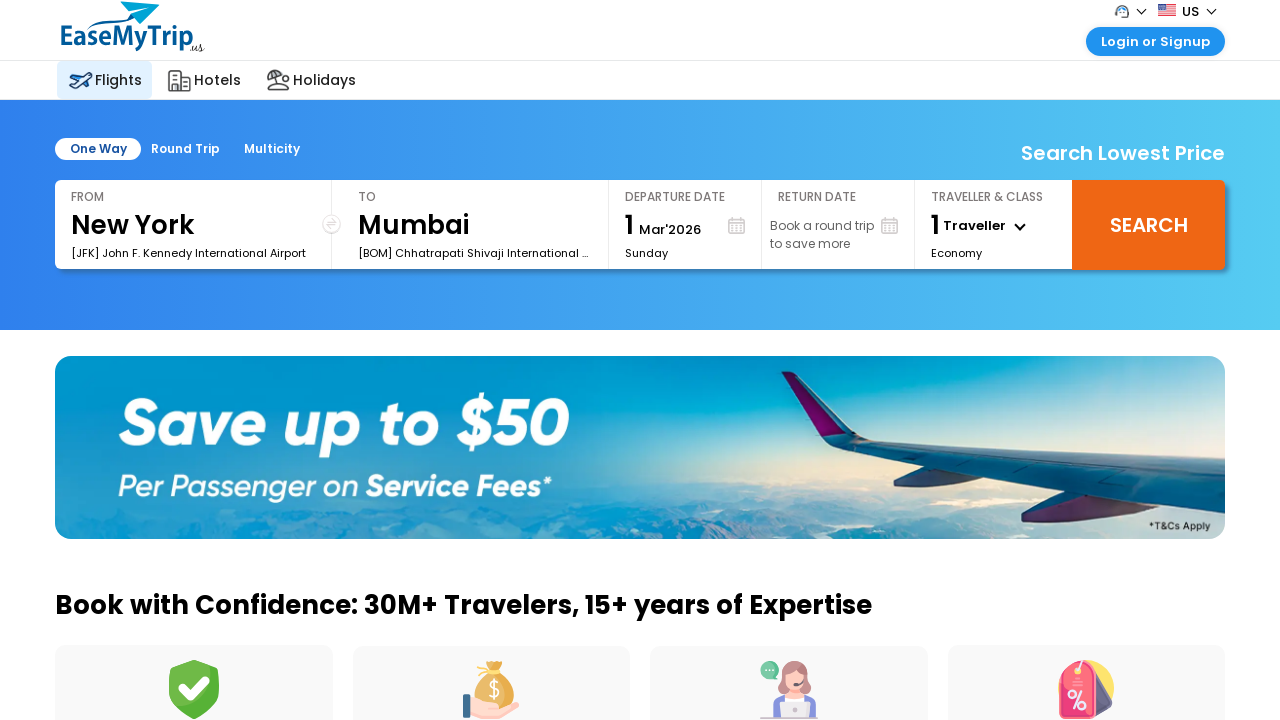

Clicked traveler dropdown button to open dropdown menu at (1020, 224) on #iDownArr
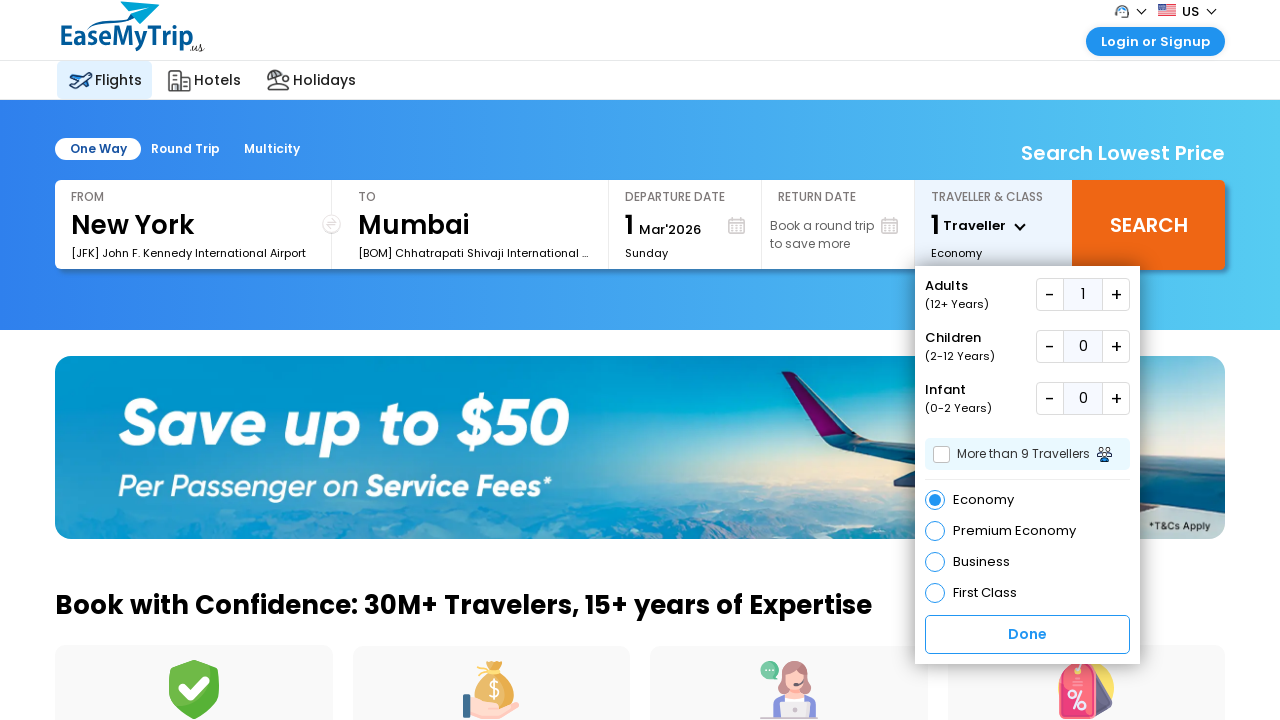

Waited 2 seconds for dropdown to become visible
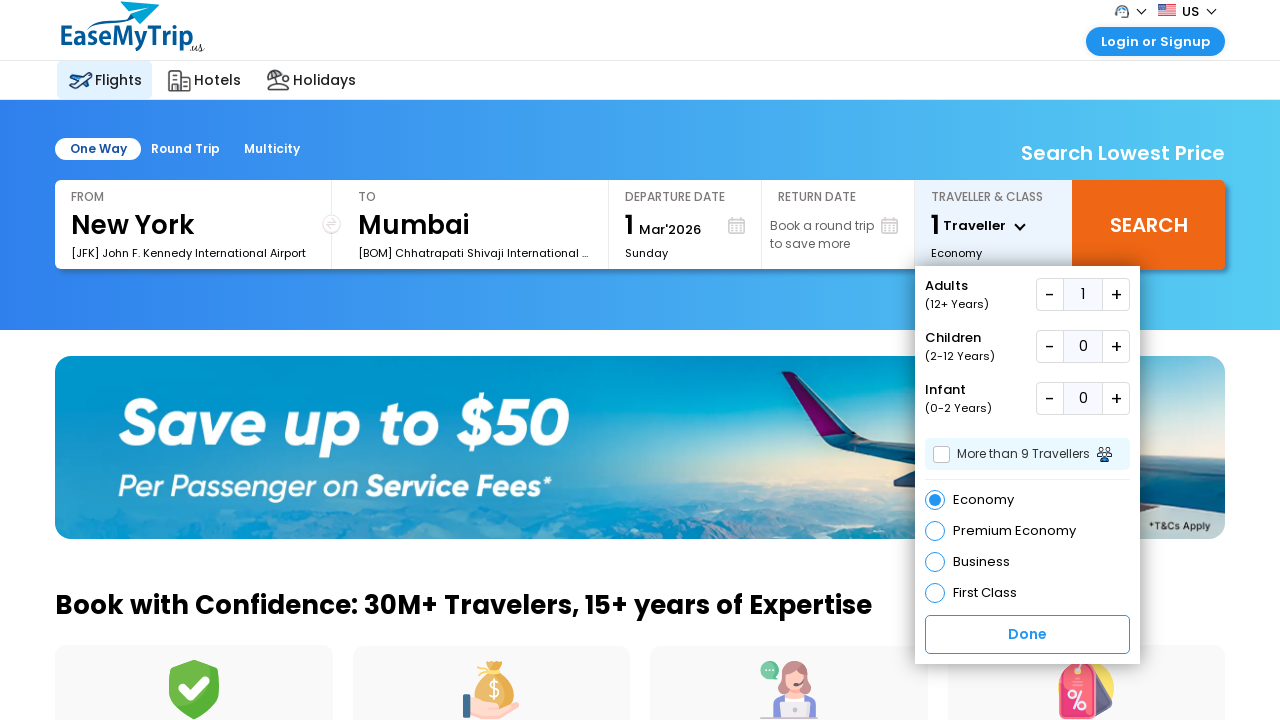

Clicked add adults button to increment adult count at (1116, 294) on button#add.add.plus_box1
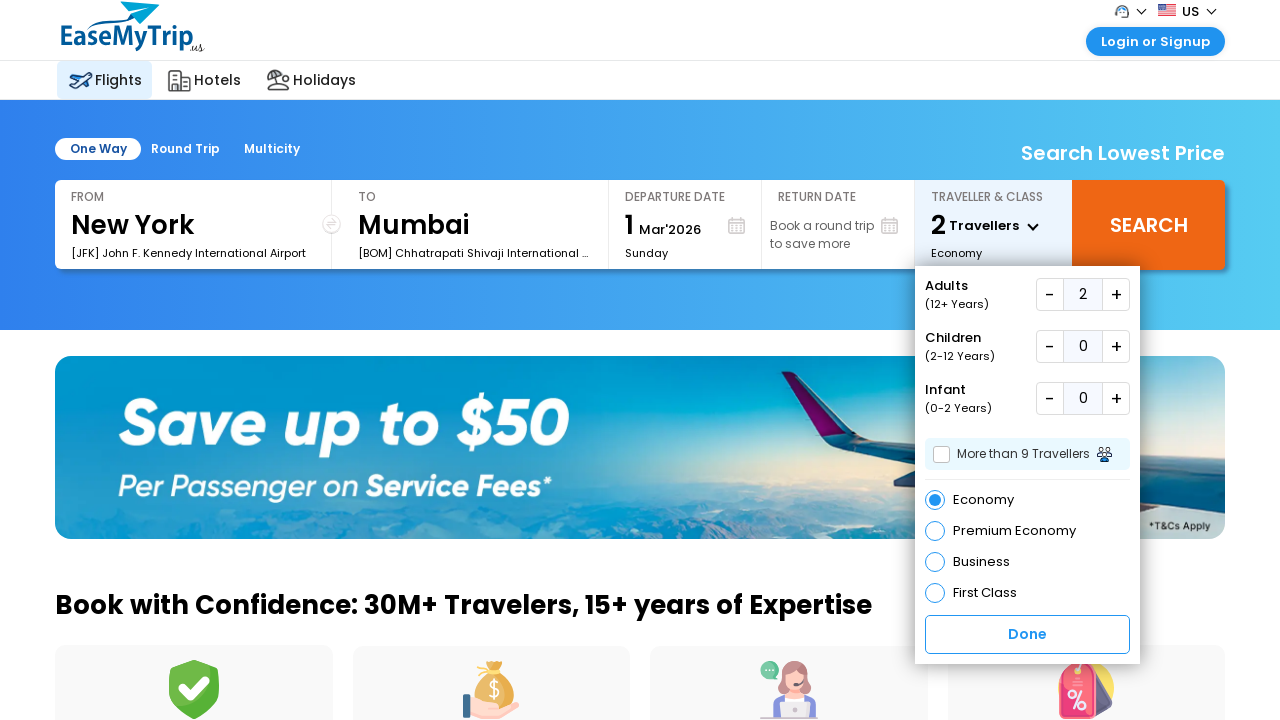

Clicked add adults button to increment adult count at (1116, 294) on button#add.add.plus_box1
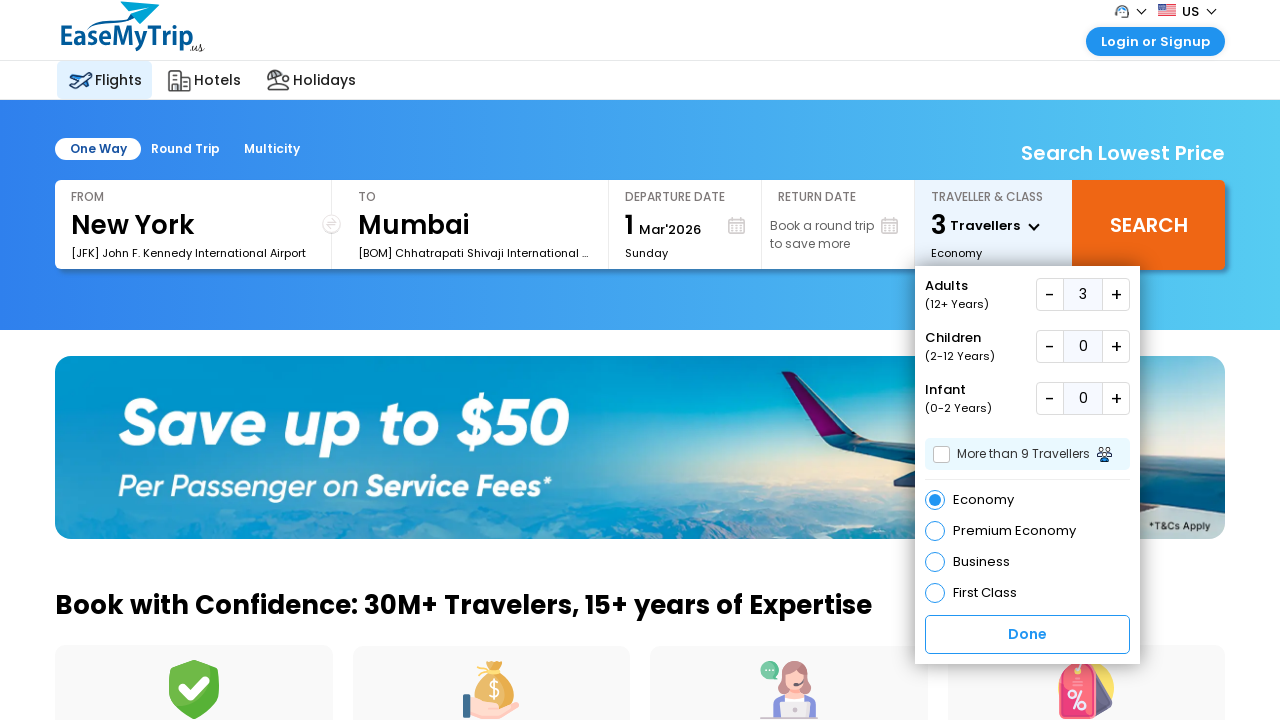

Clicked add adults button to increment adult count at (1116, 294) on button#add.add.plus_box1
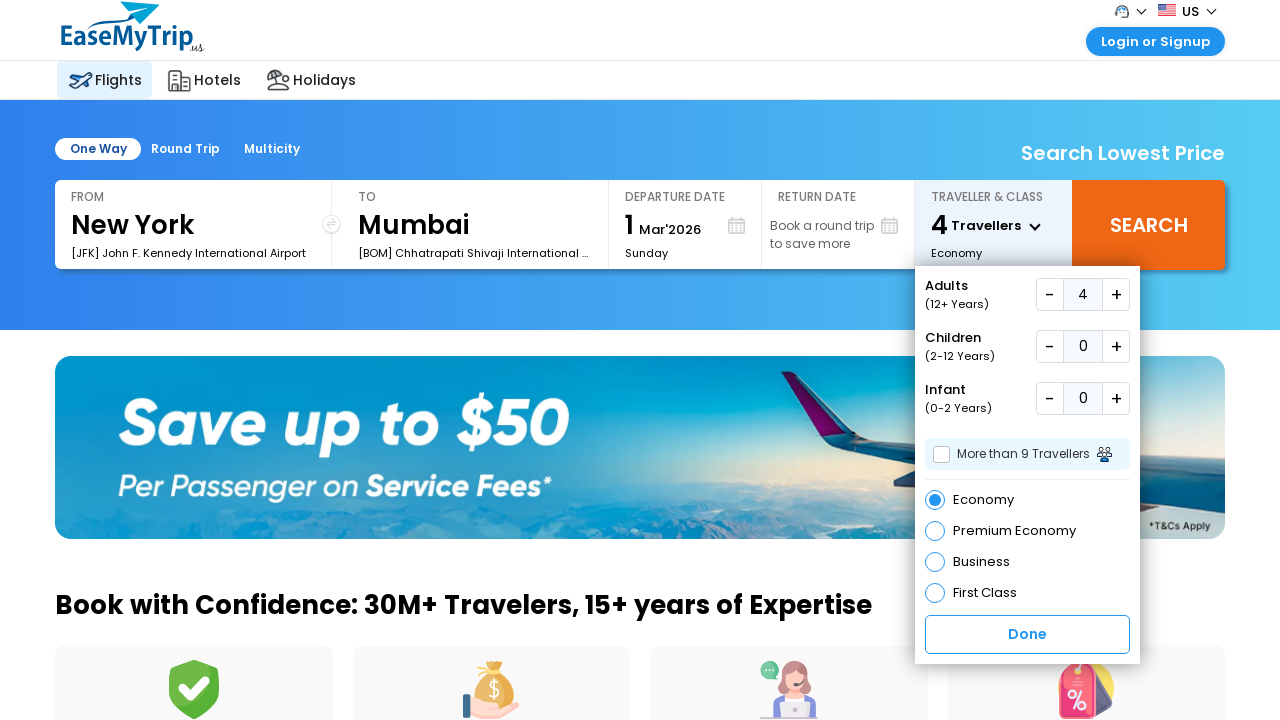

Clicked add adults button to increment adult count at (1116, 294) on button#add.add.plus_box1
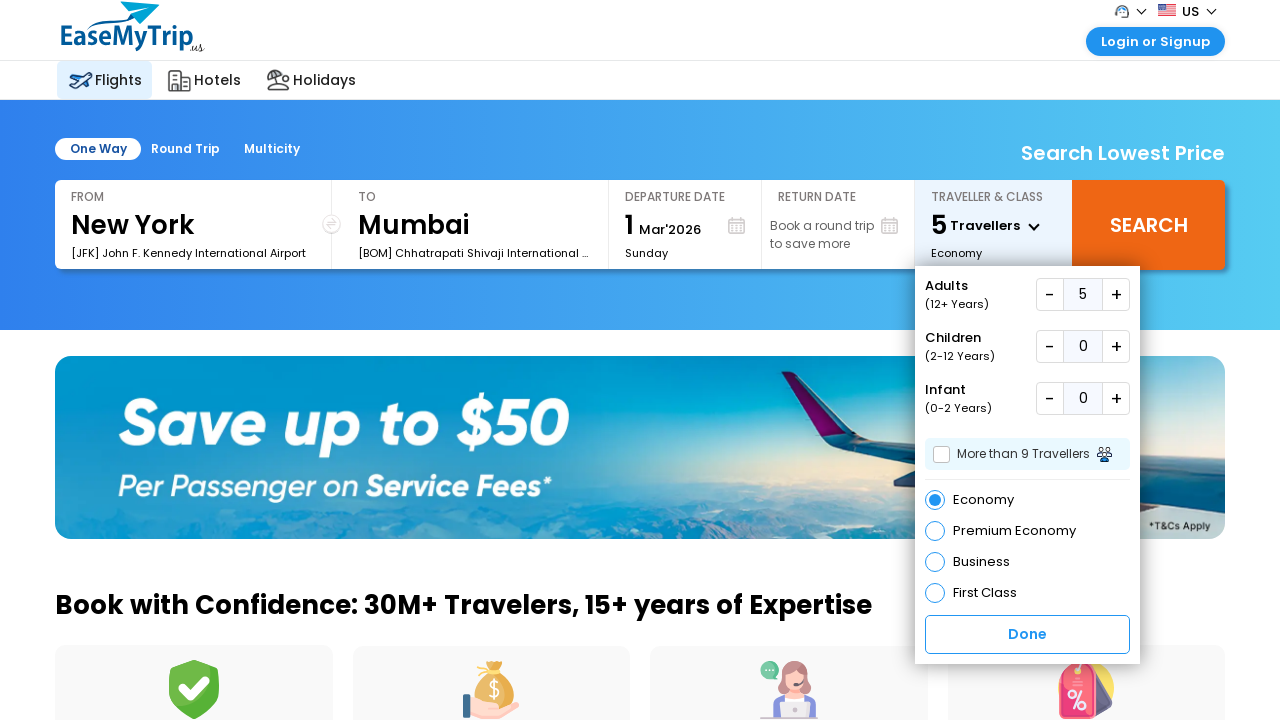

Waited 1 second after adding adults
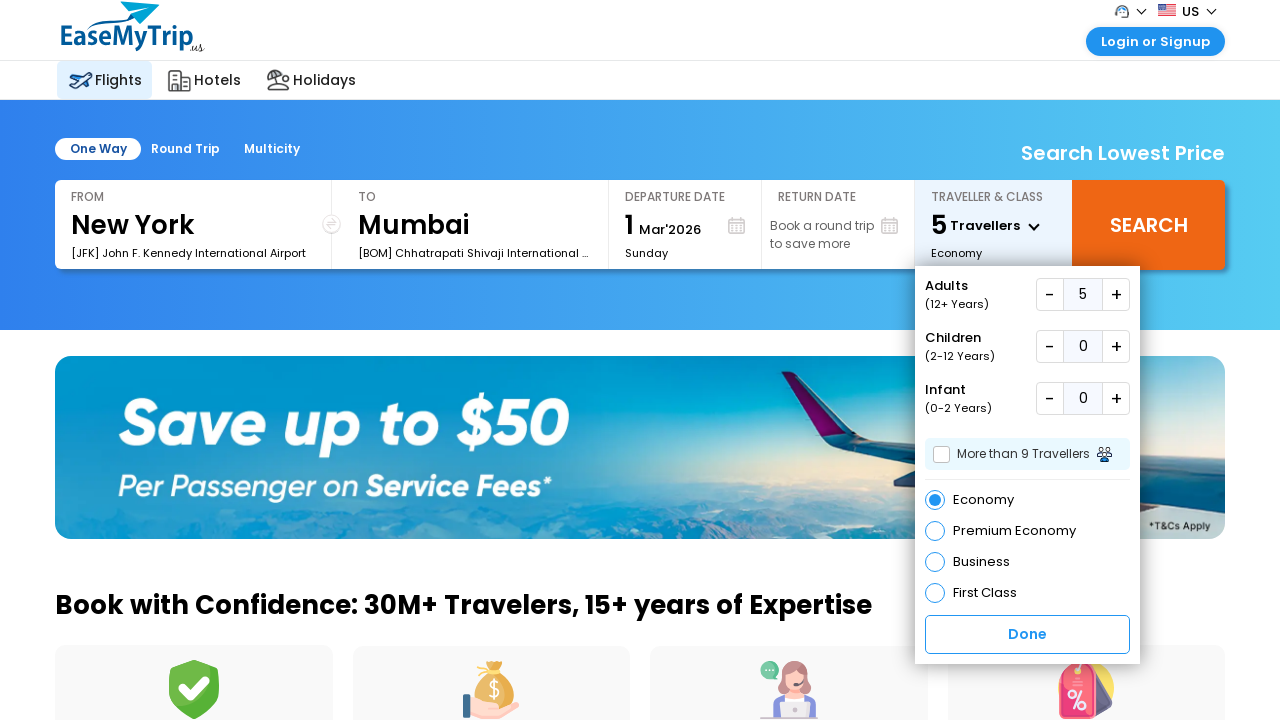

Clicked add children button to increment child count at (1116, 346) on button#add.add.plus_boxChd
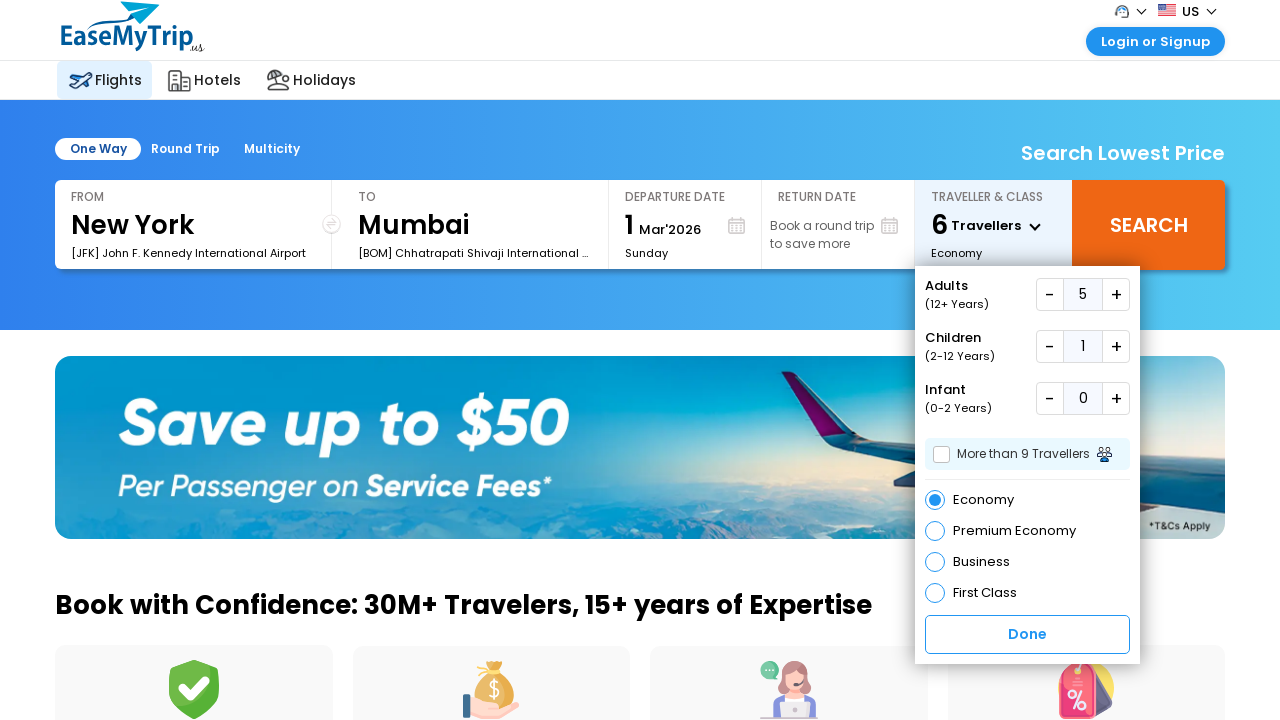

Clicked add children button to increment child count at (1116, 346) on button#add.add.plus_boxChd
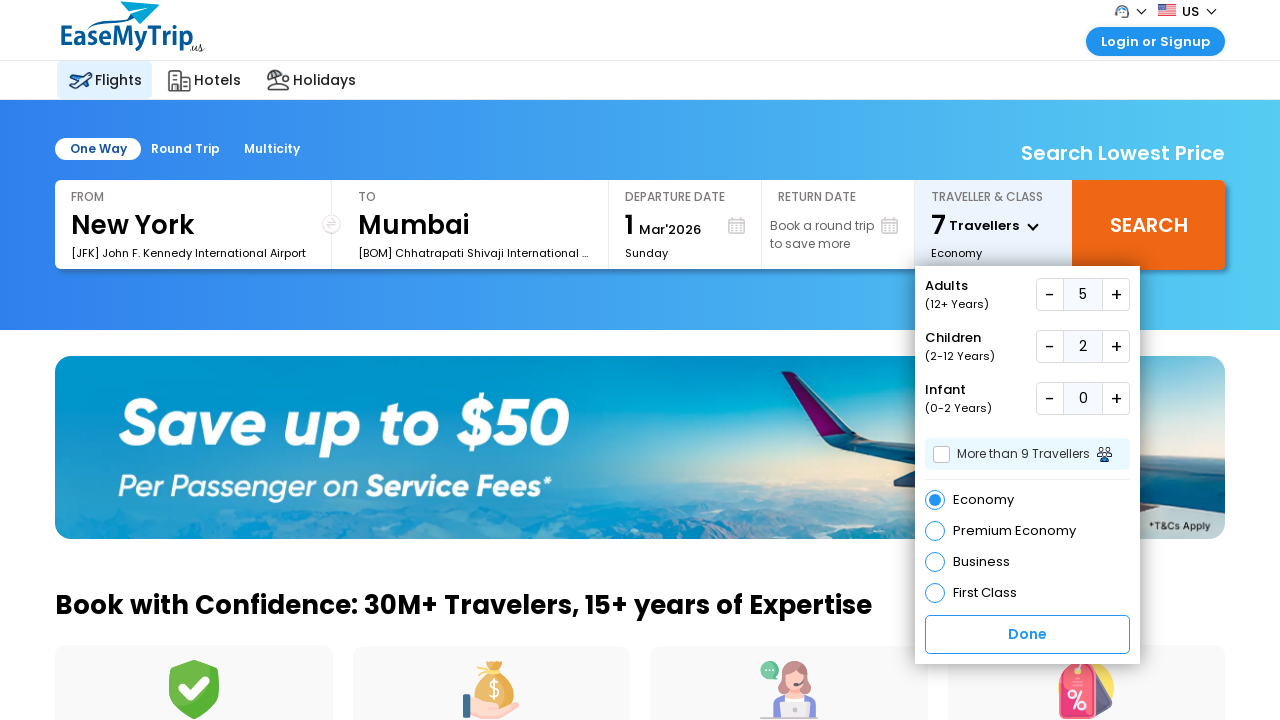

Waited 1 second after adding children
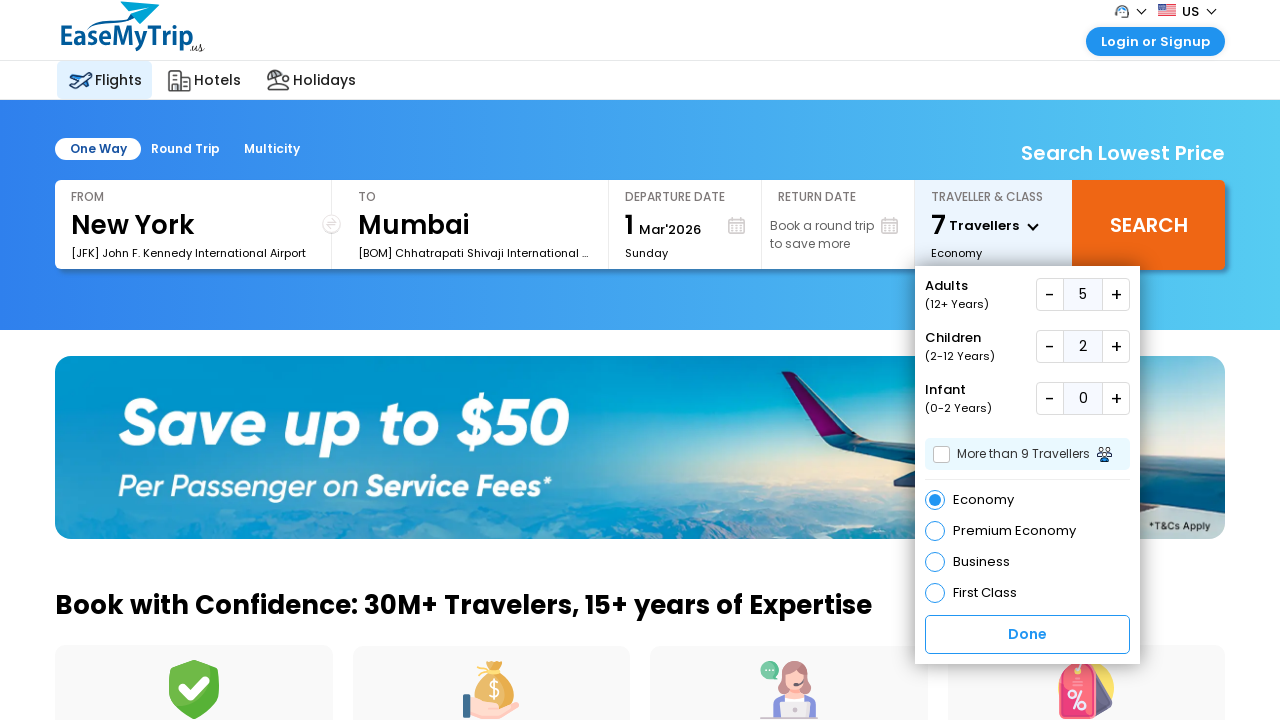

Clicked add infants button to increment infant count at (1116, 398) on button#add.add.plus_box1Inf
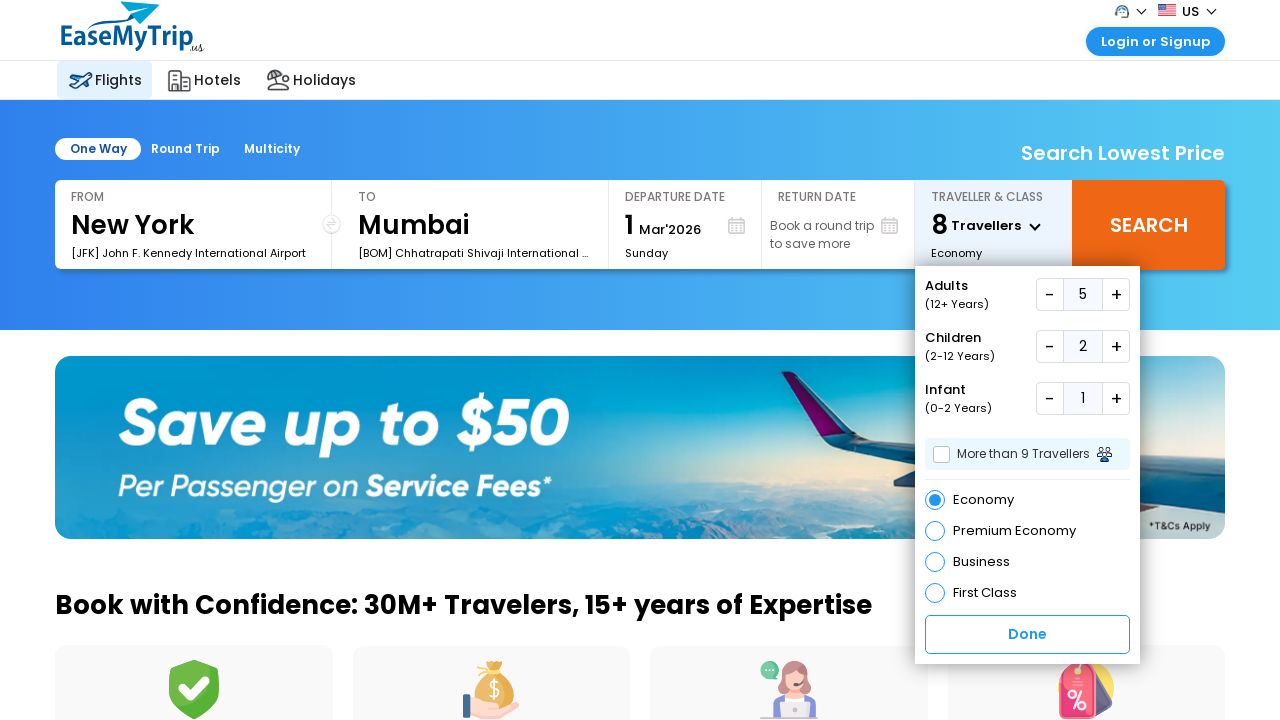

Clicked add infants button to increment infant count at (1116, 398) on button#add.add.plus_box1Inf
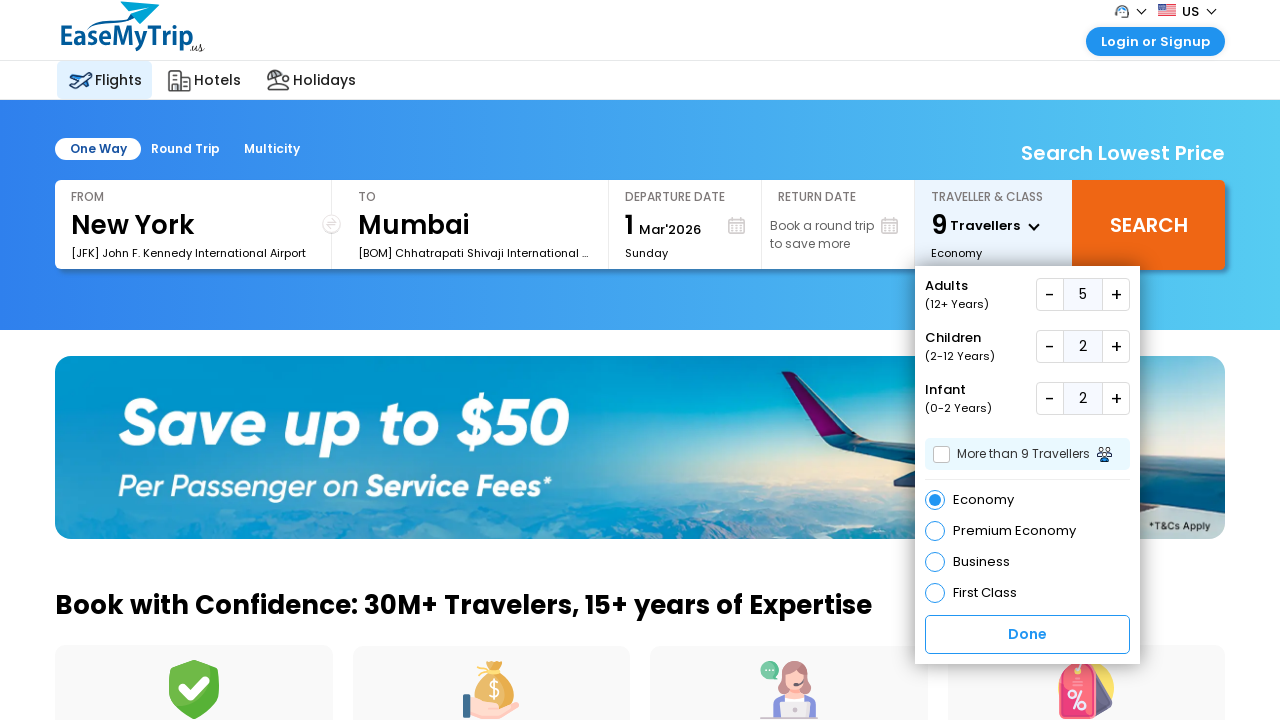

Waited 1 second after adding infants
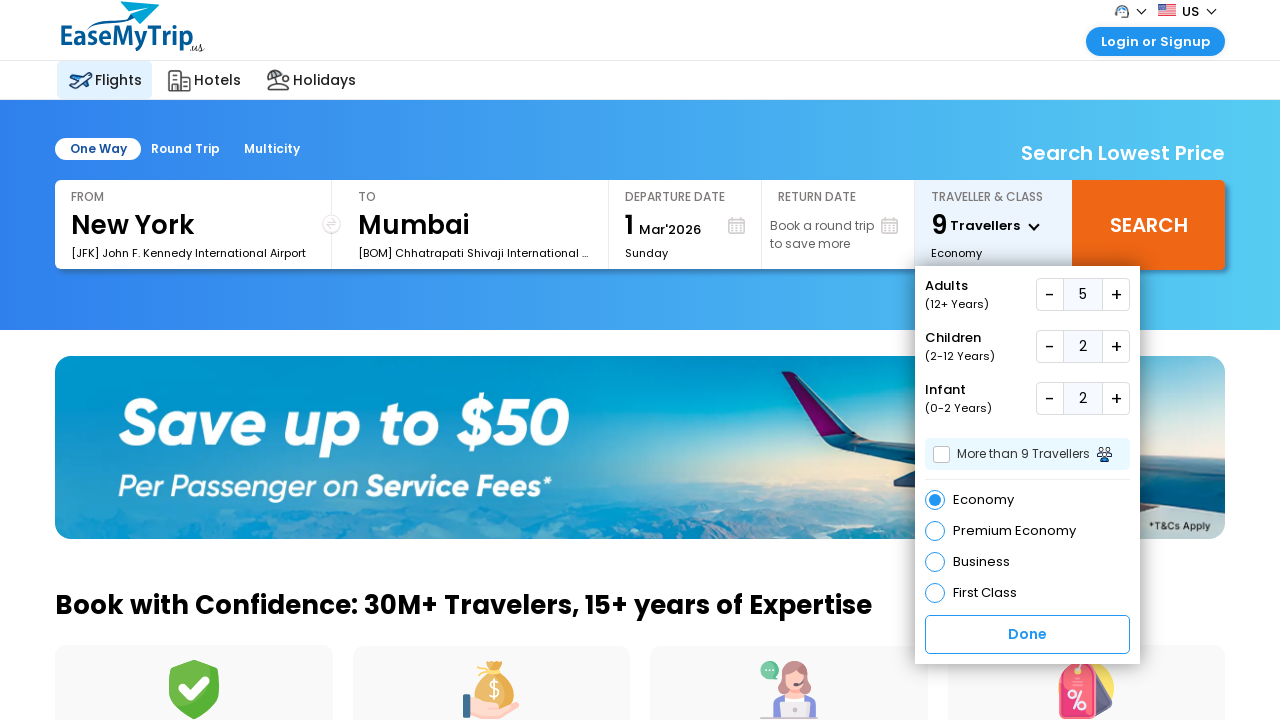

Clicked confirm/done button to close traveler dropdown at (1028, 634) on #traveLer
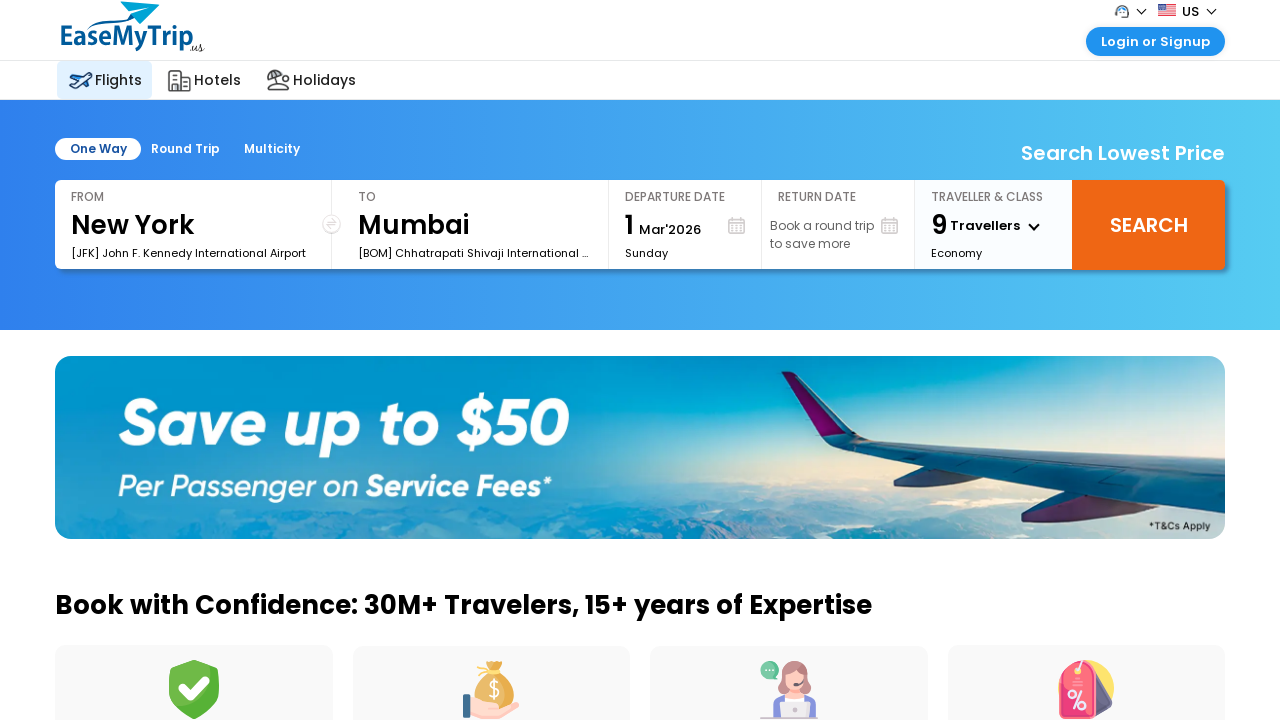

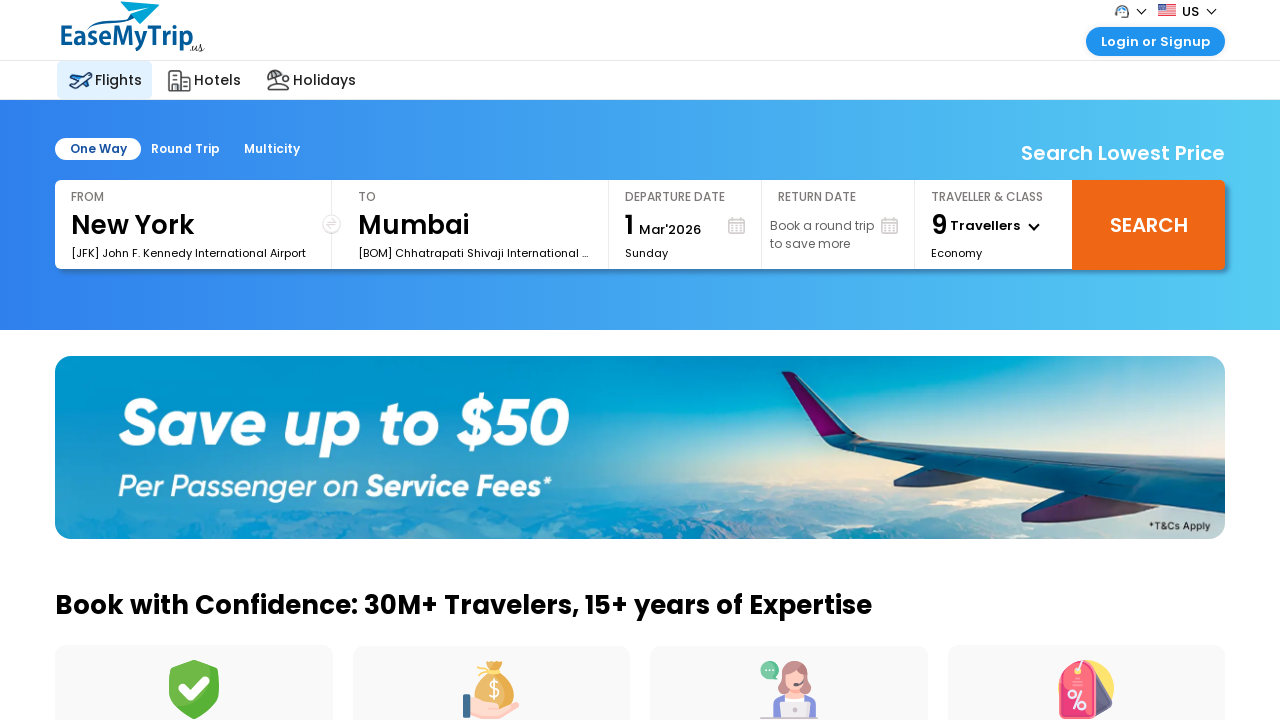